Tests interaction with nested frames by filling fields in both the outer frame and an inner frame within it

Starting URL: https://letcode.in/frame

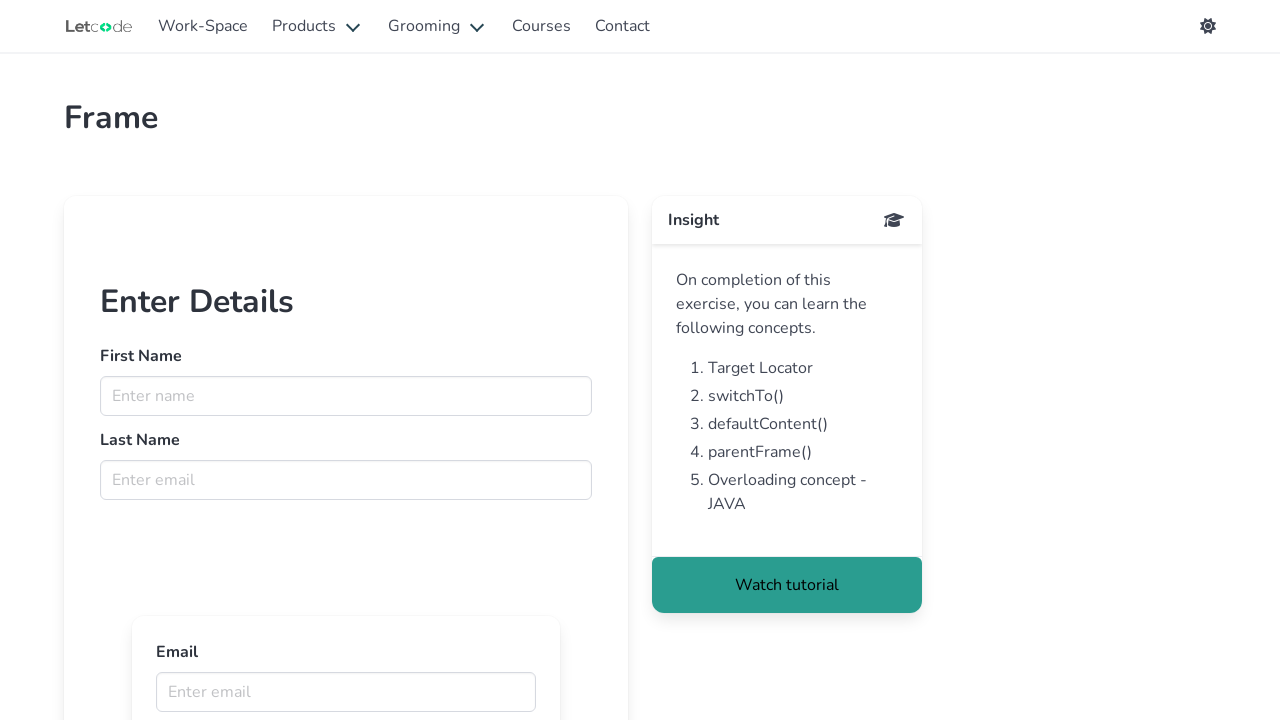

Located outer frame with ID 'firstFr'
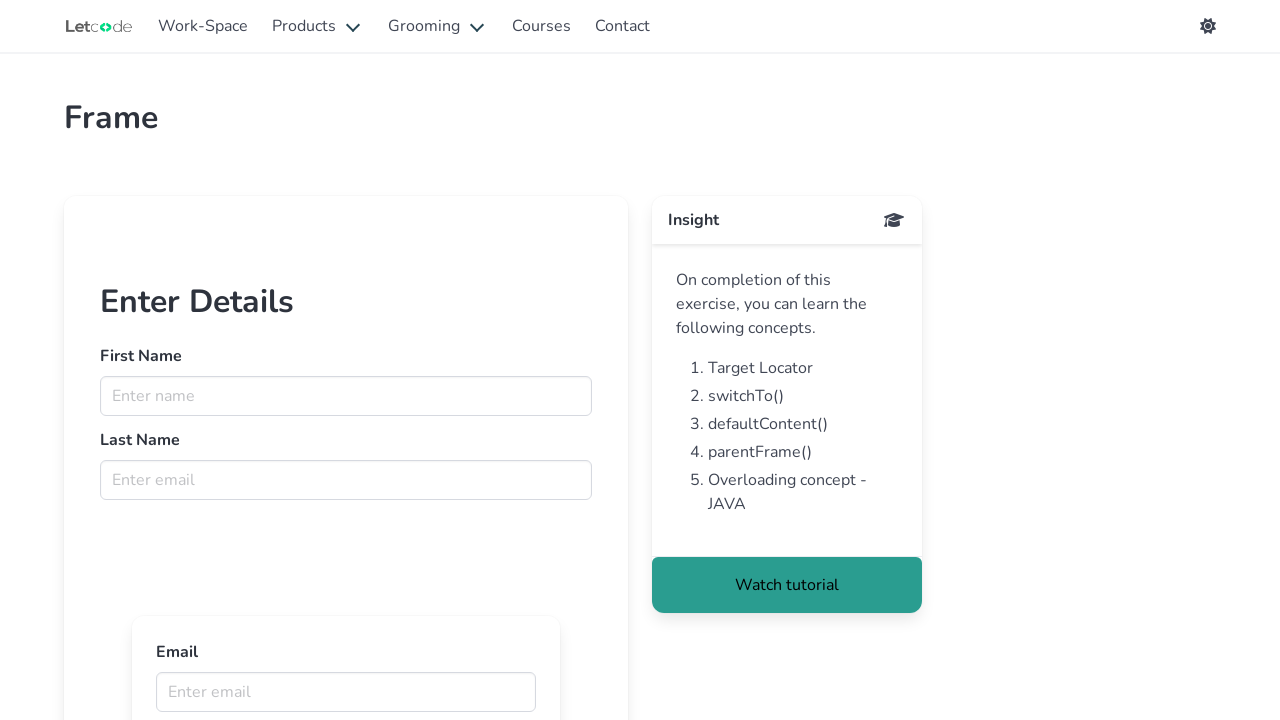

Filled first name field in outer frame with 'Preno' on #firstFr >> internal:control=enter-frame >> input[name='fname']
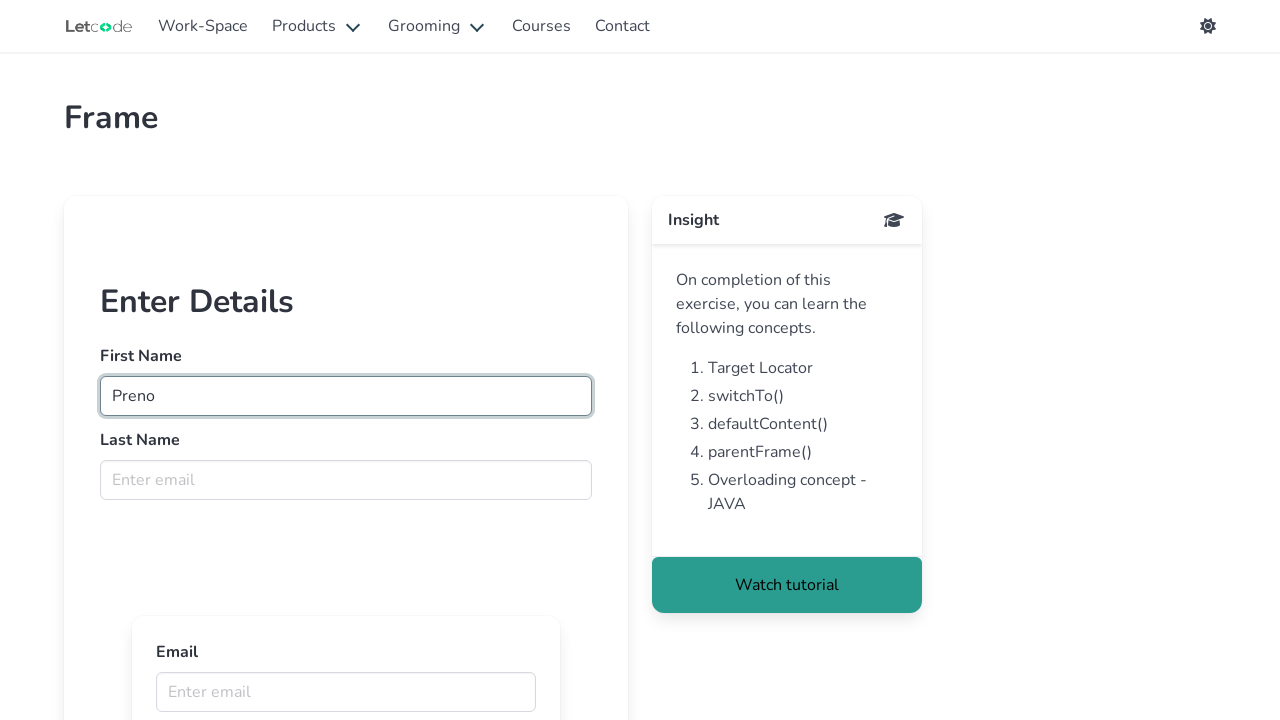

Filled last name field in outer frame with 'Pillay' on #firstFr >> internal:control=enter-frame >> input[name='lname']
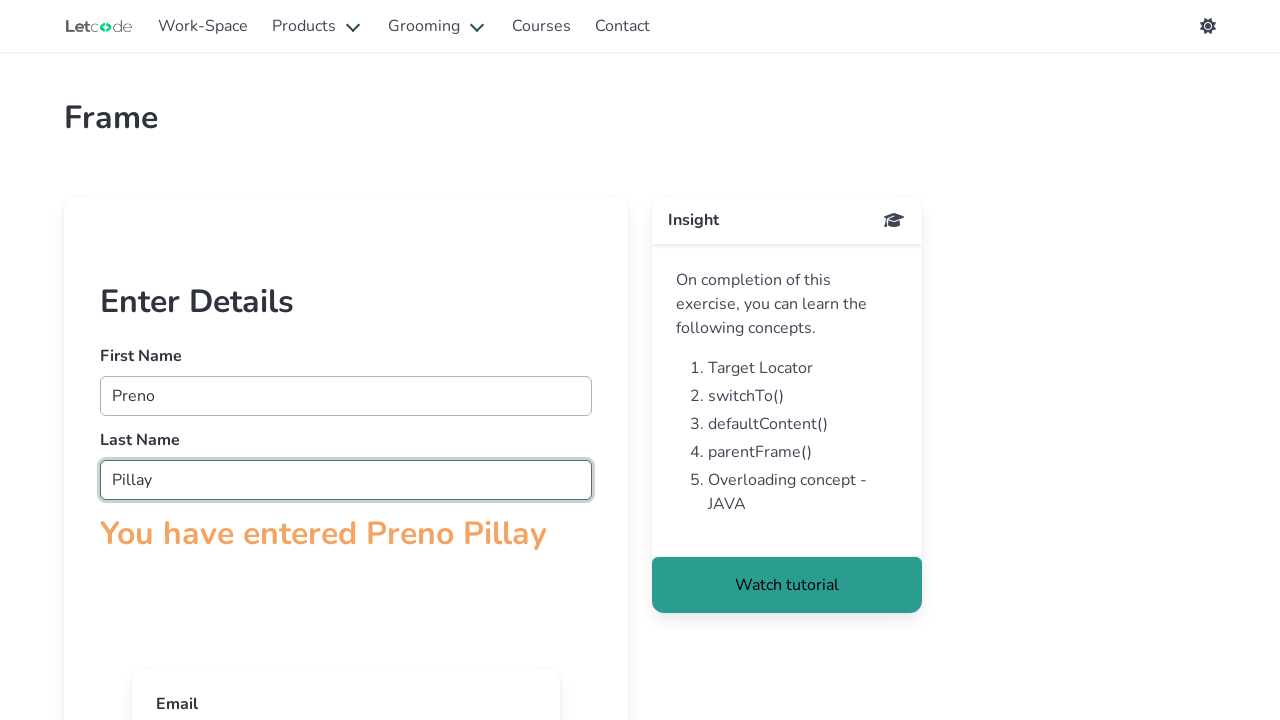

Located nested inner frame within outer frame
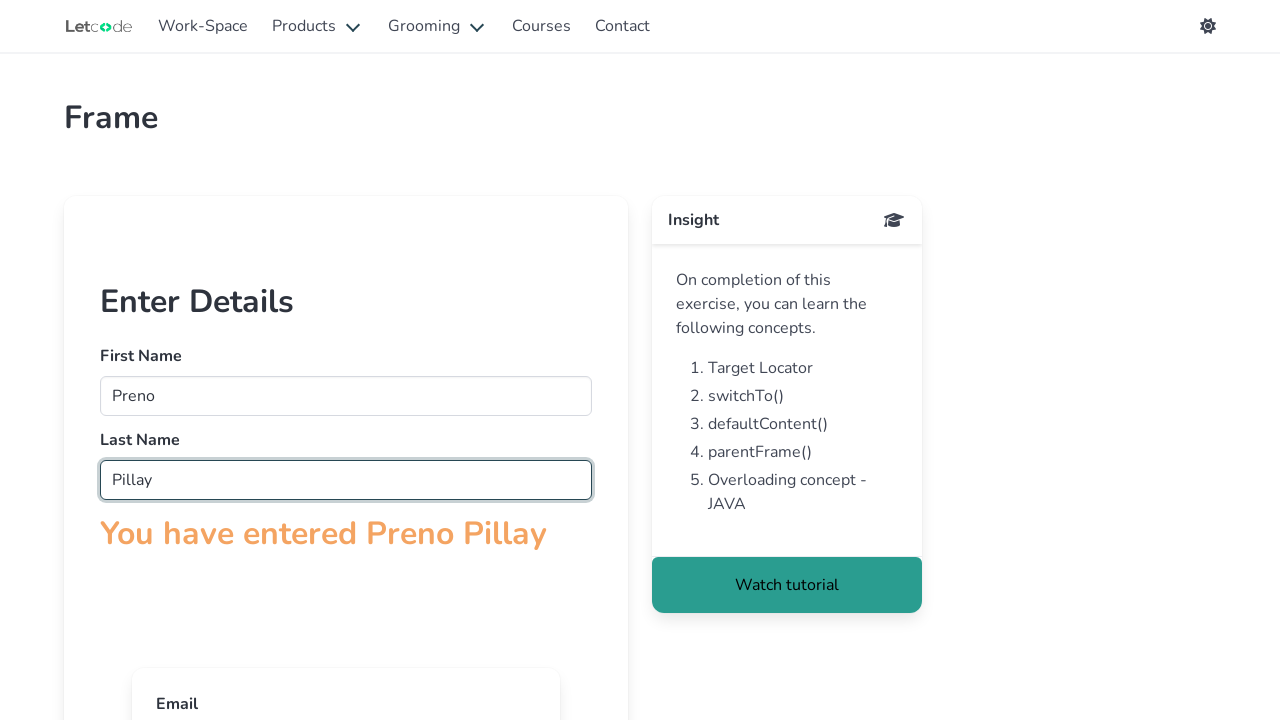

Filled email field in inner frame with 'preno@gmail.com' on #firstFr >> internal:control=enter-frame >> iframe[src='innerframe'] >> internal
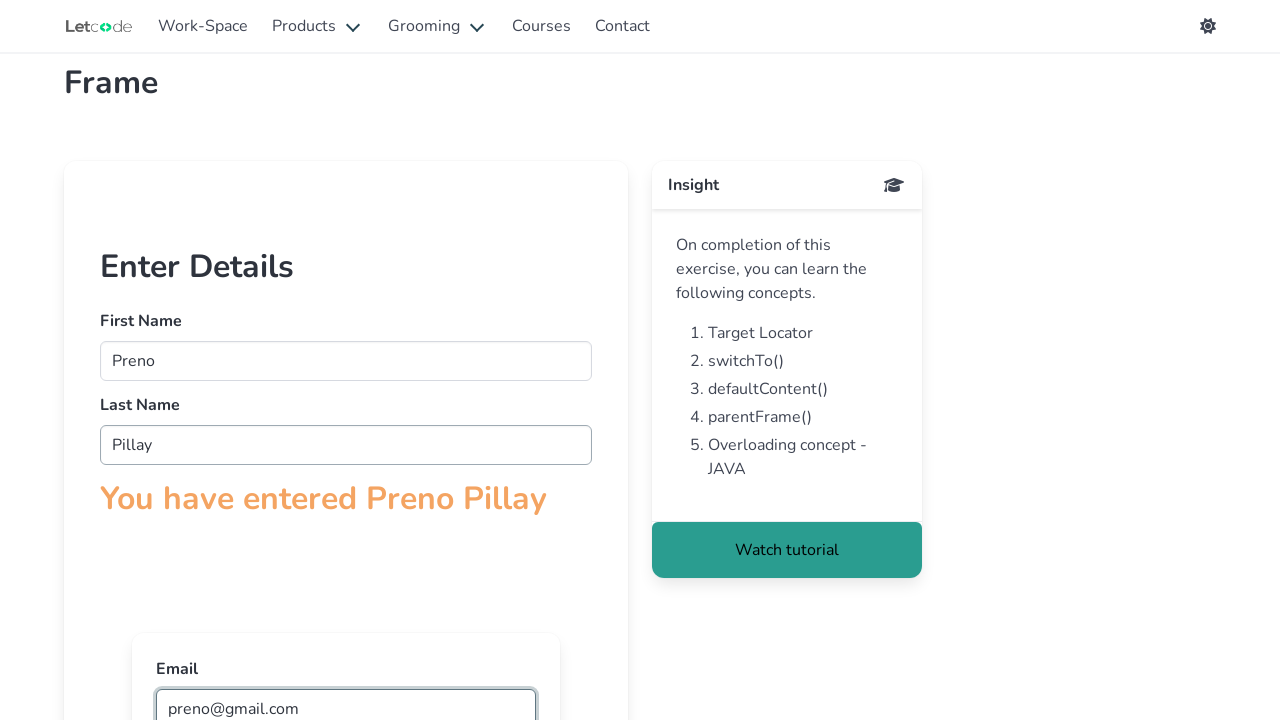

Waited for result to update
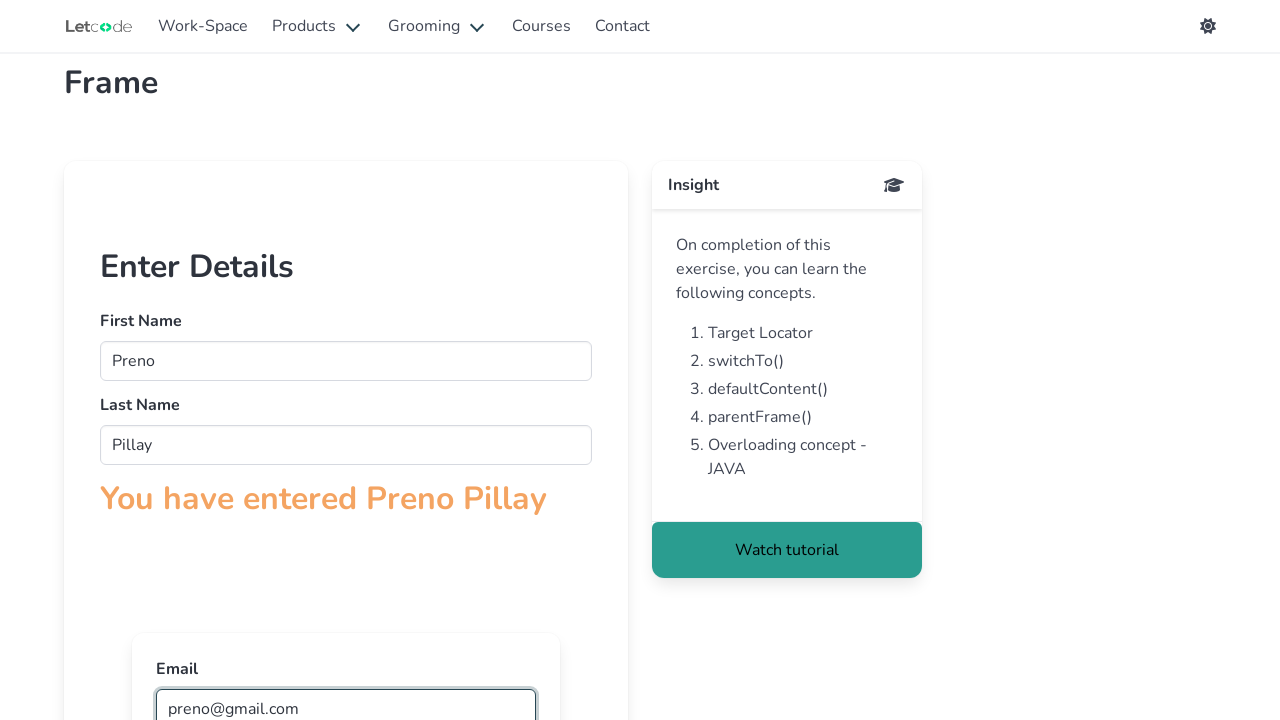

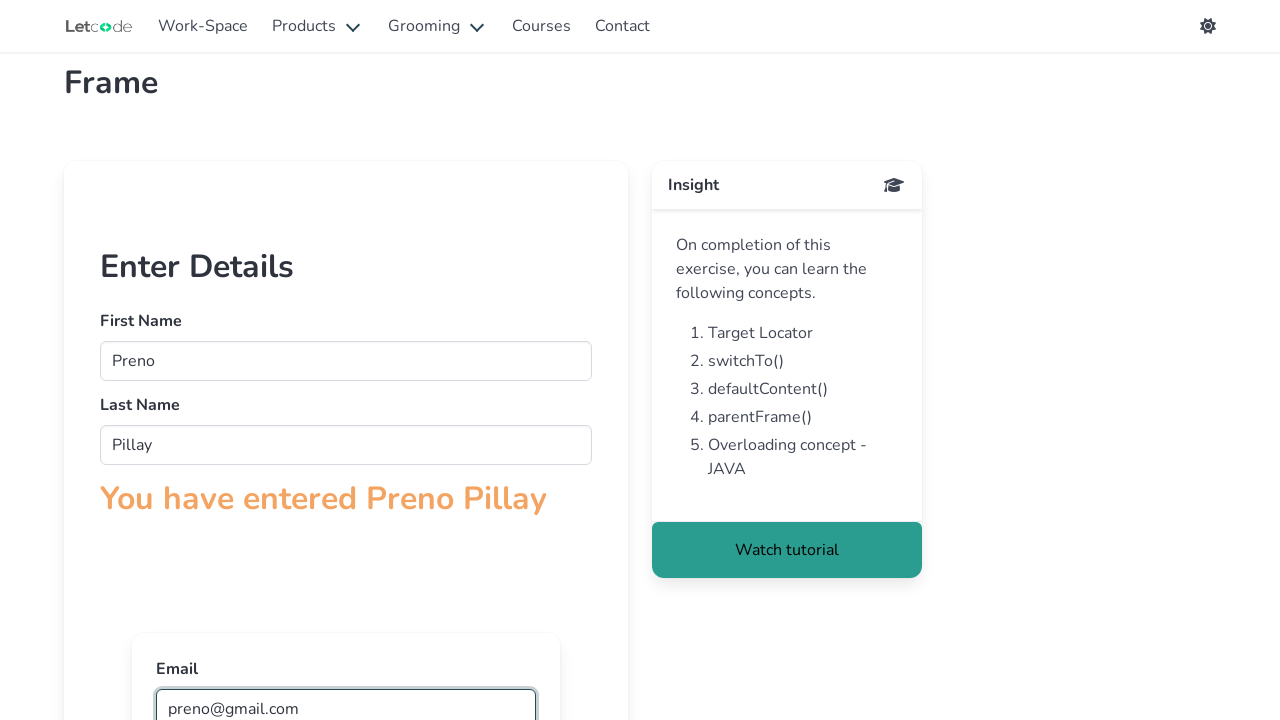